Tests iframe handling and drag-and-drop functionality by switching to an iframe containing draggable elements, performing a drag and drop action, and then switching back to the main content.

Starting URL: https://jqueryui.com/droppable/

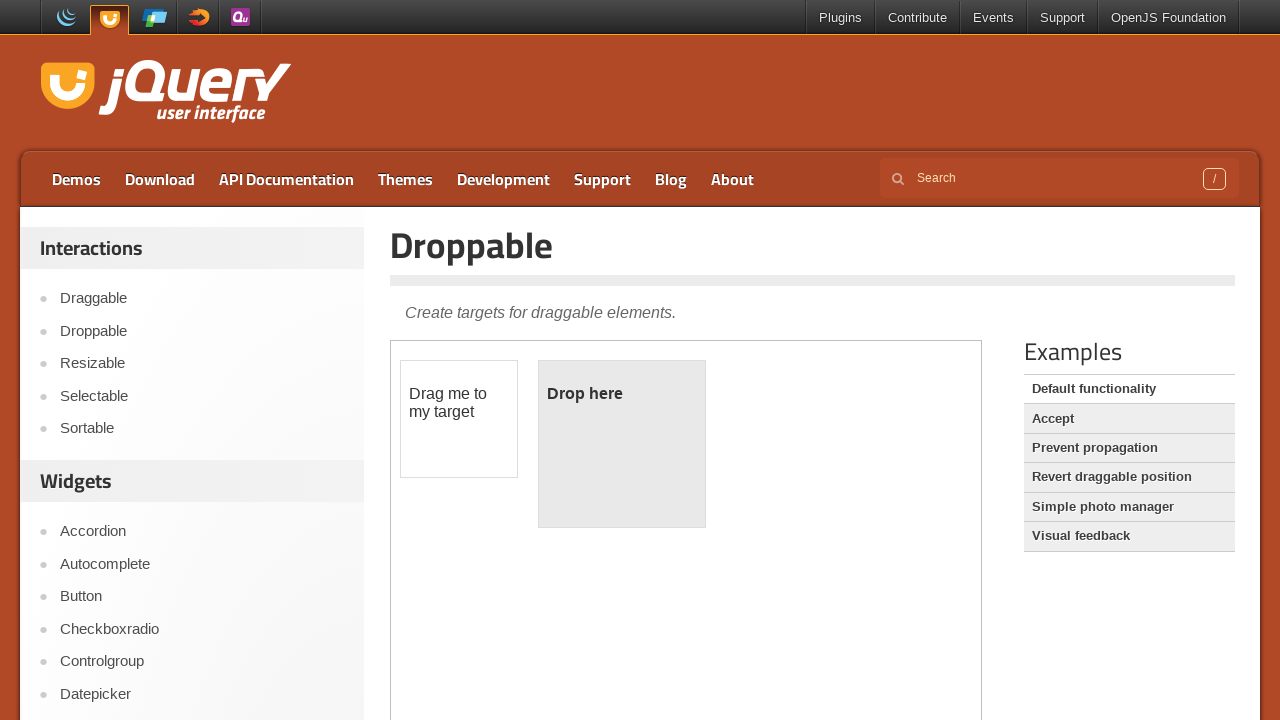

Located the demo iframe
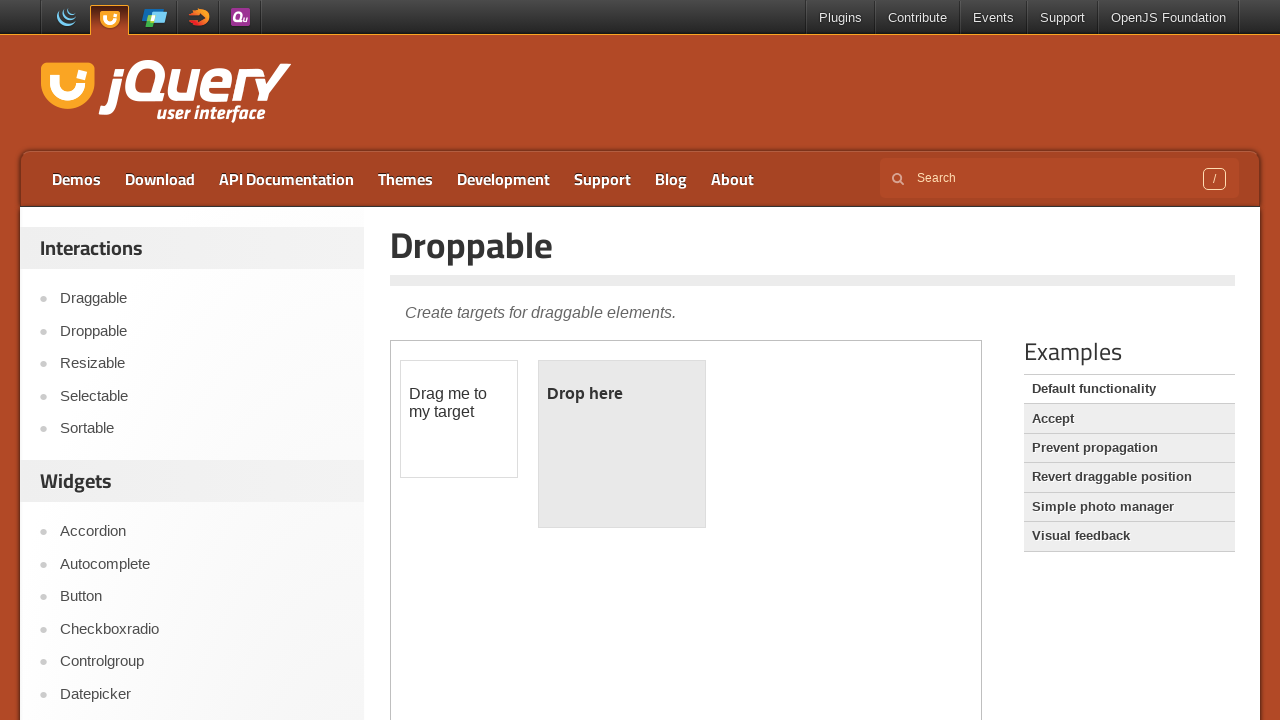

Located draggable element within iframe
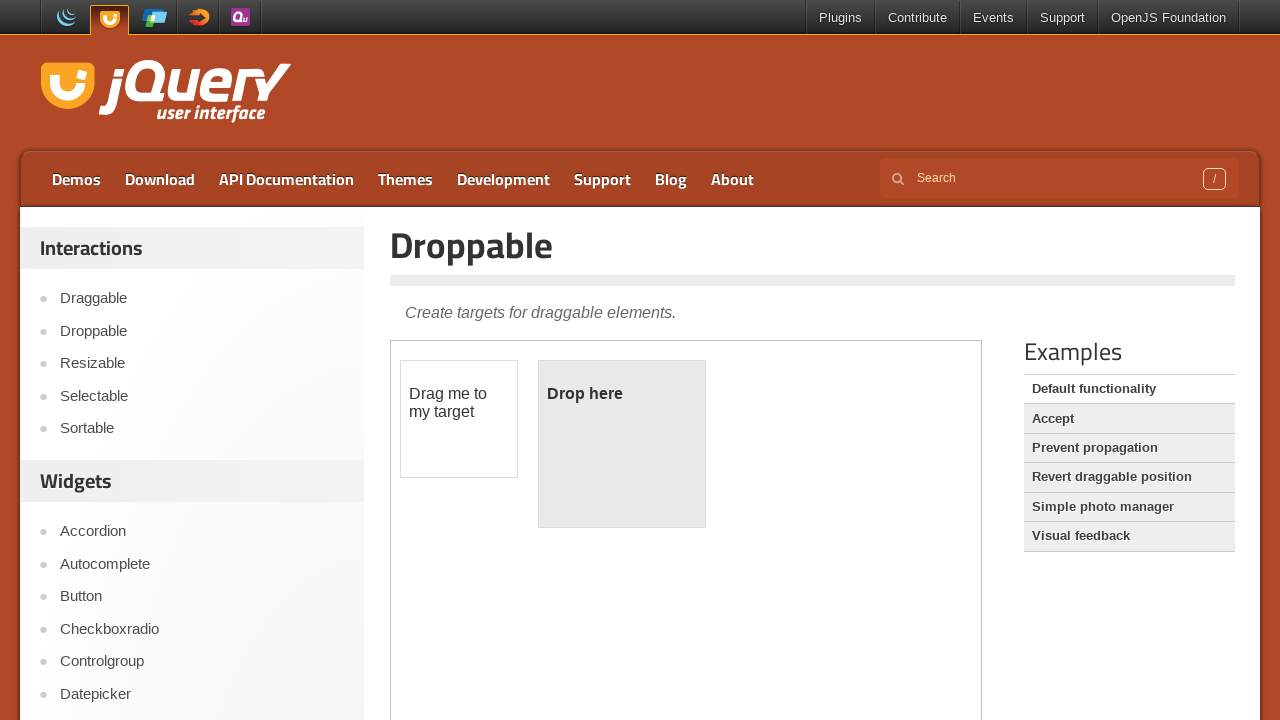

Located droppable element within iframe
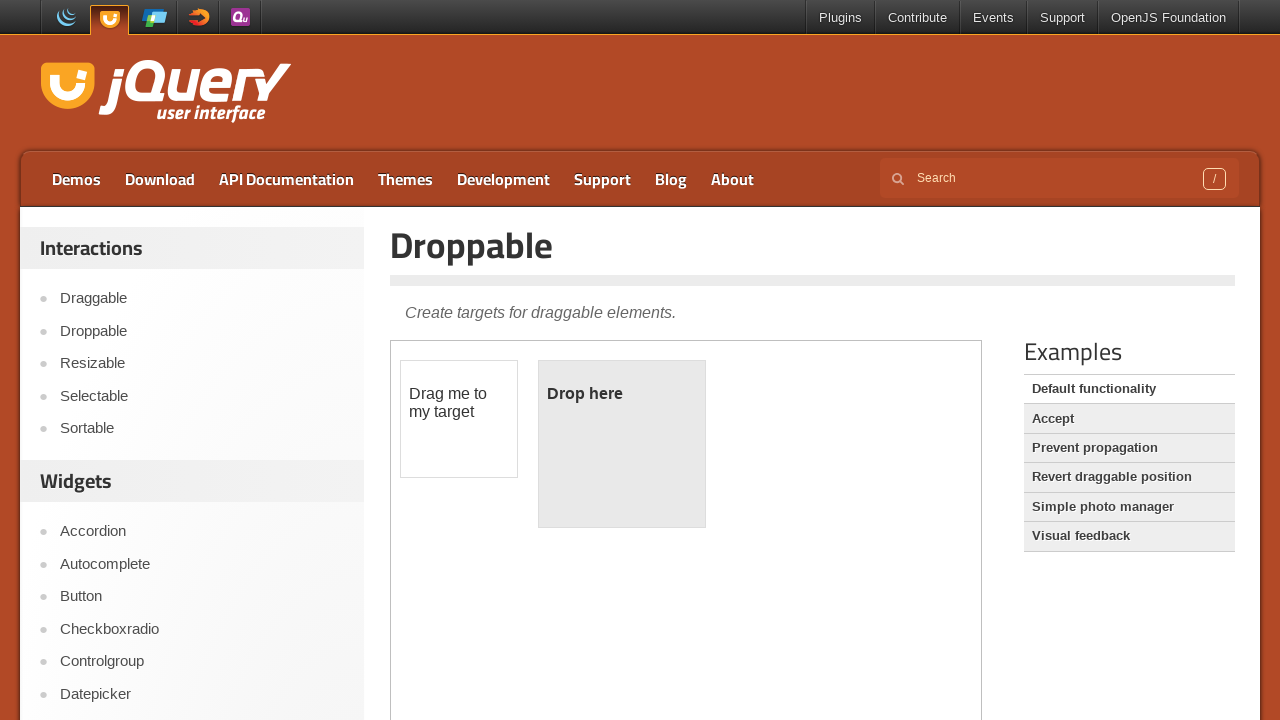

Performed drag and drop from draggable to droppable element at (622, 444)
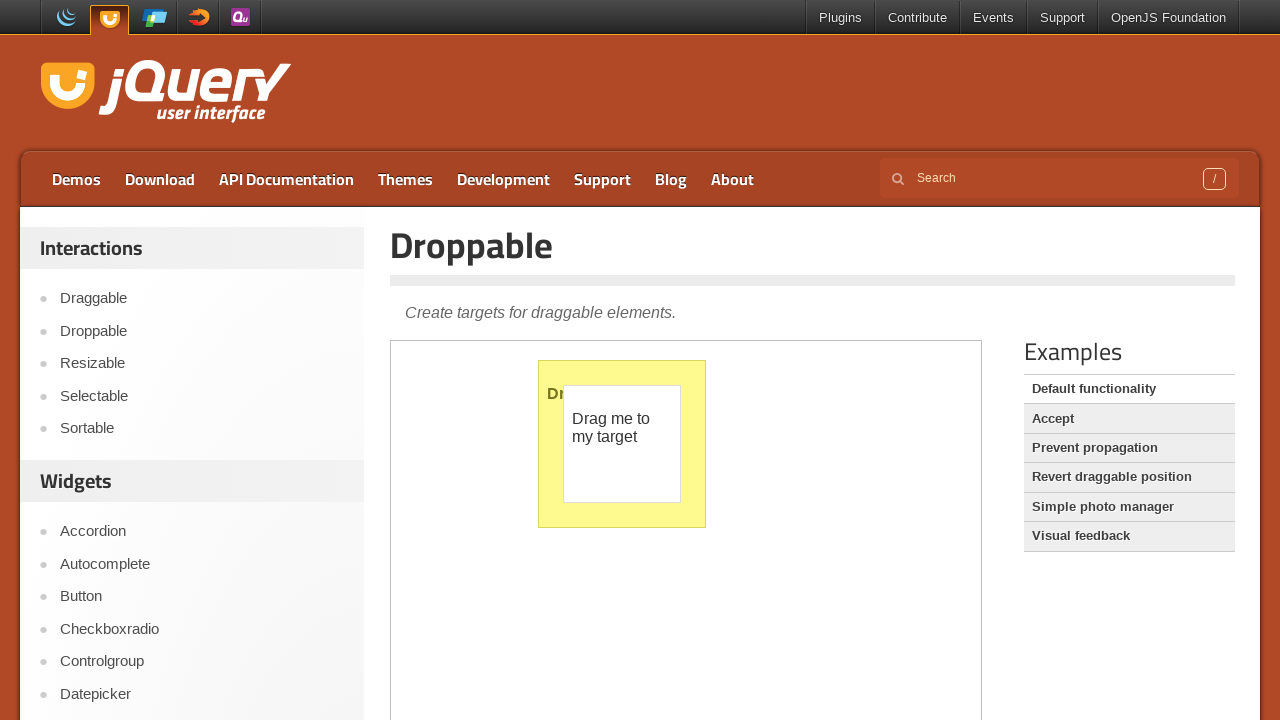

Located description element on main page
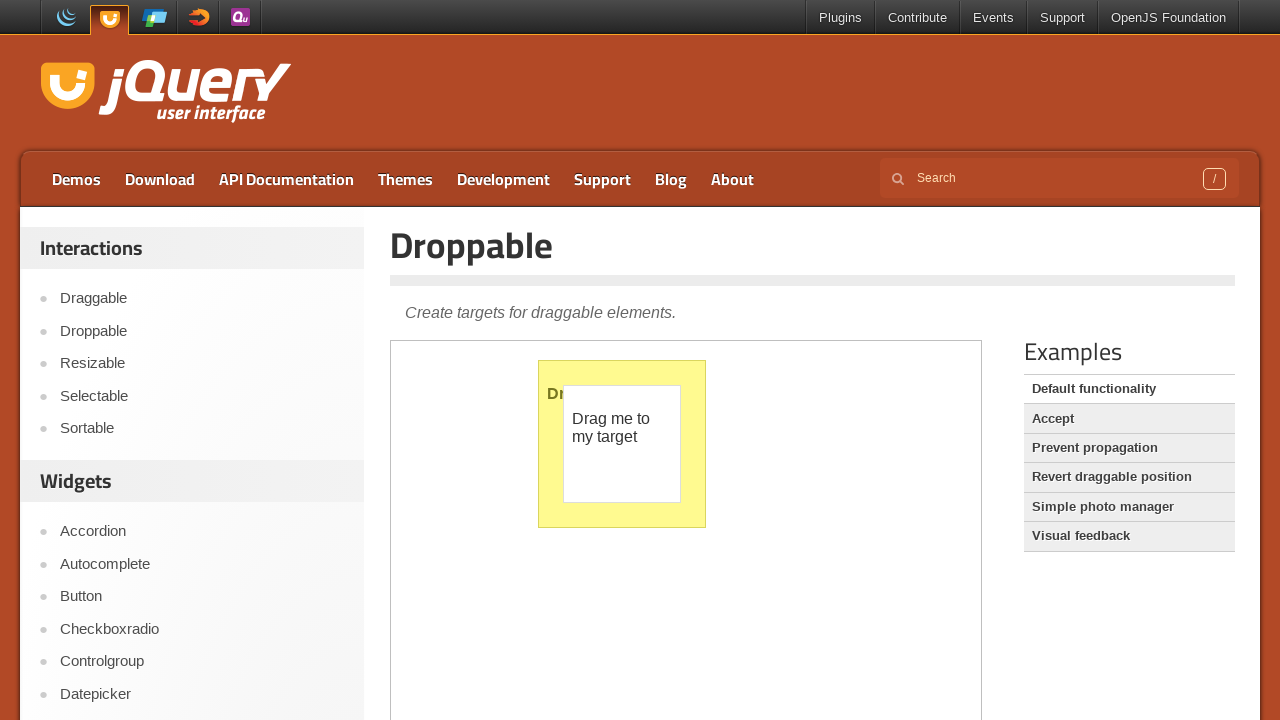

Description element became visible
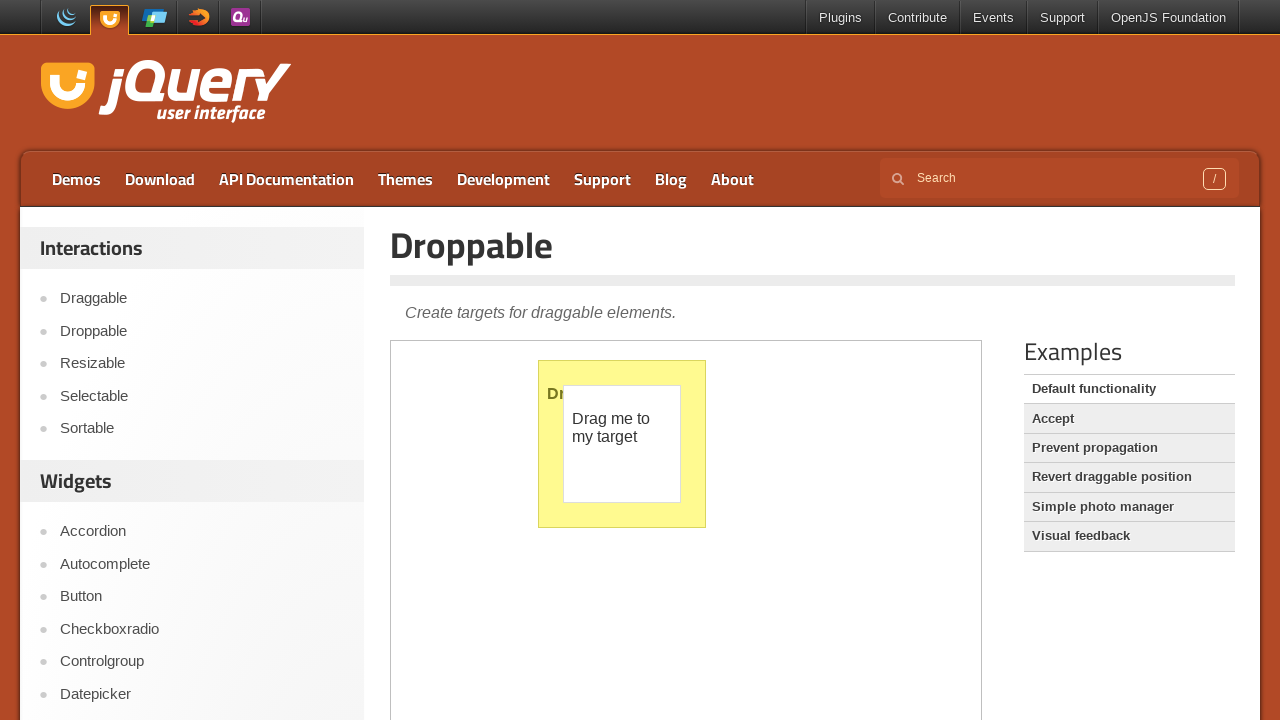

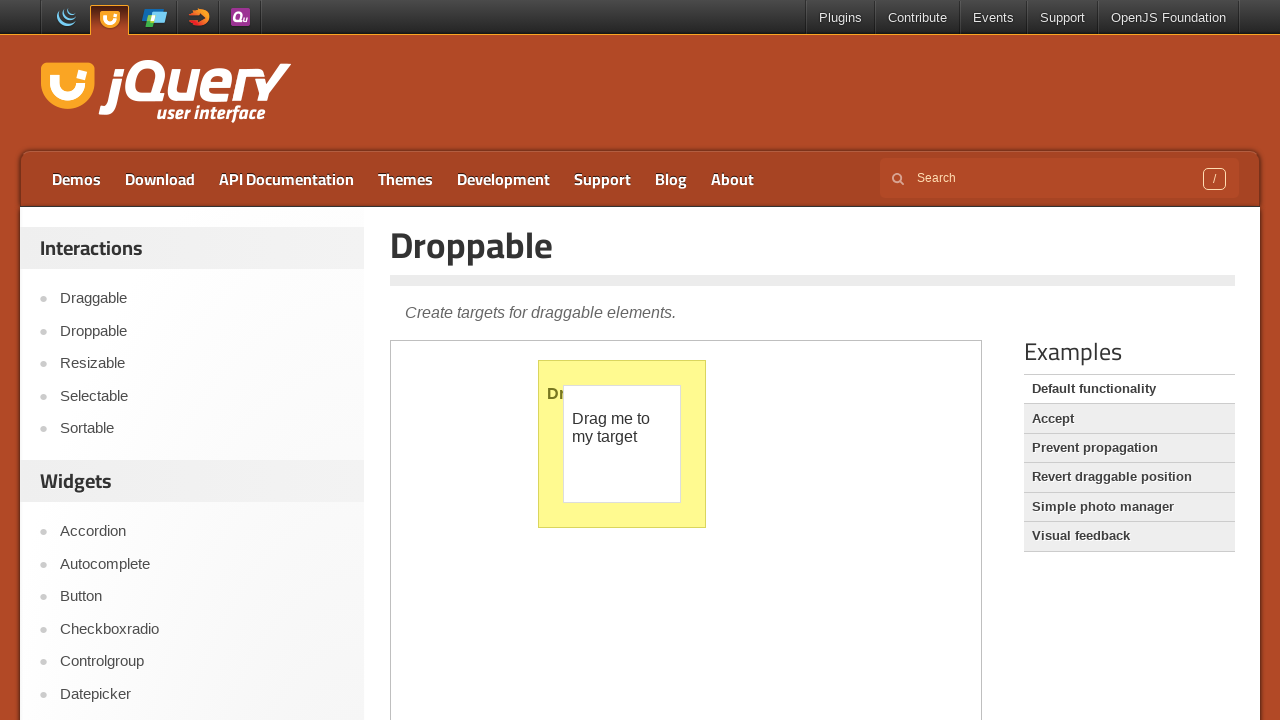